Tests a combo tree dropdown component by clicking on the input box to open the dropdown and verifying the dropdown items are displayed

Starting URL: https://www.jqueryscript.net/demo/Drop-Down-Combo-Tree/

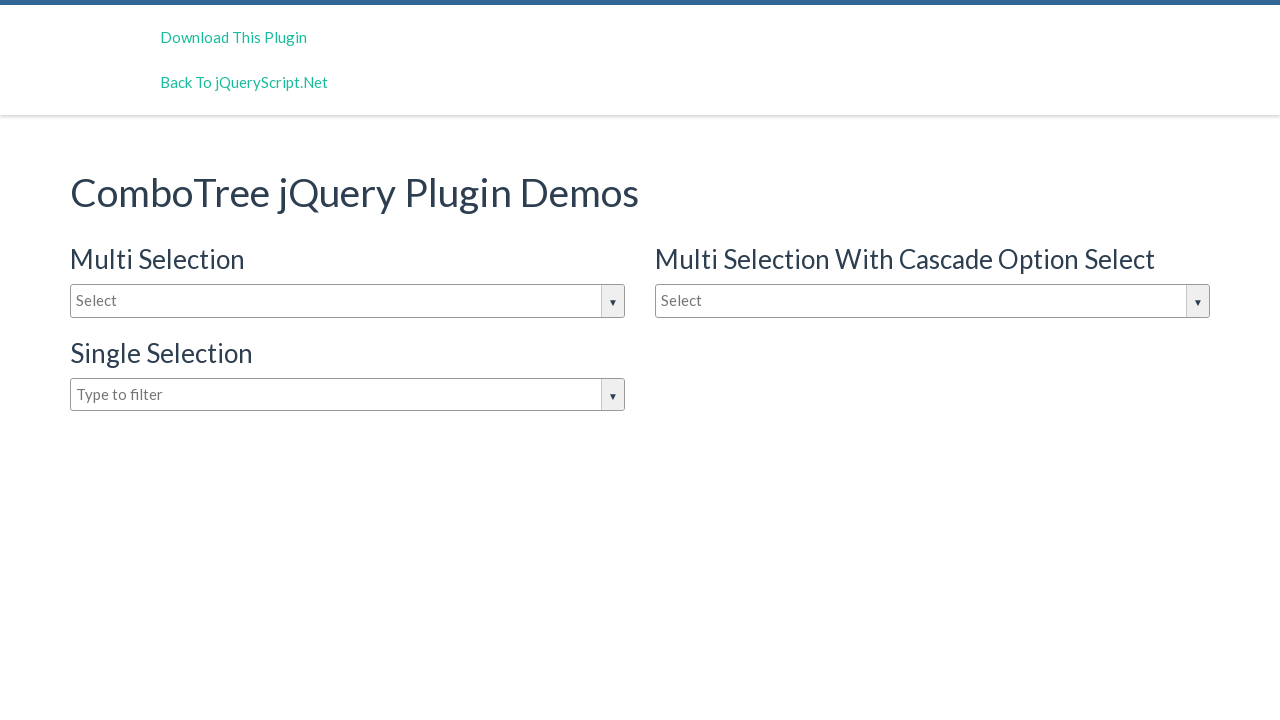

Clicked on the dropdown input box to open the combo tree at (348, 301) on #justAnInputBox
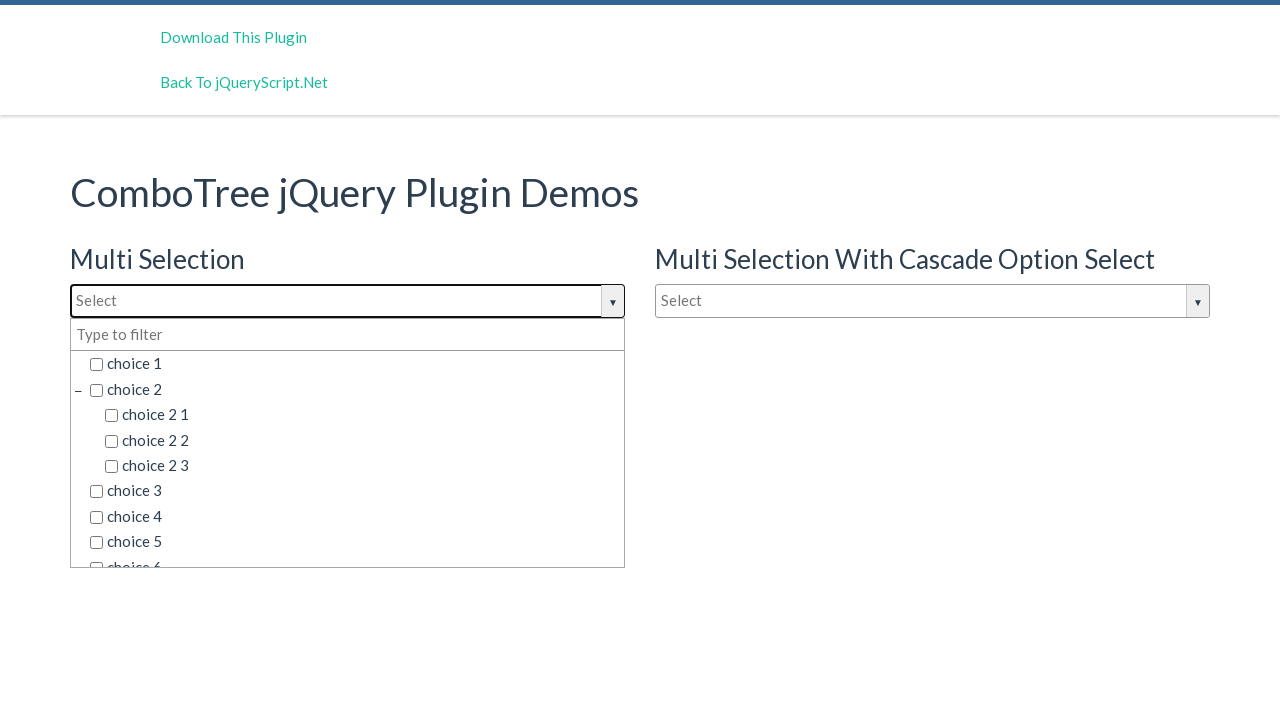

Dropdown items are now visible
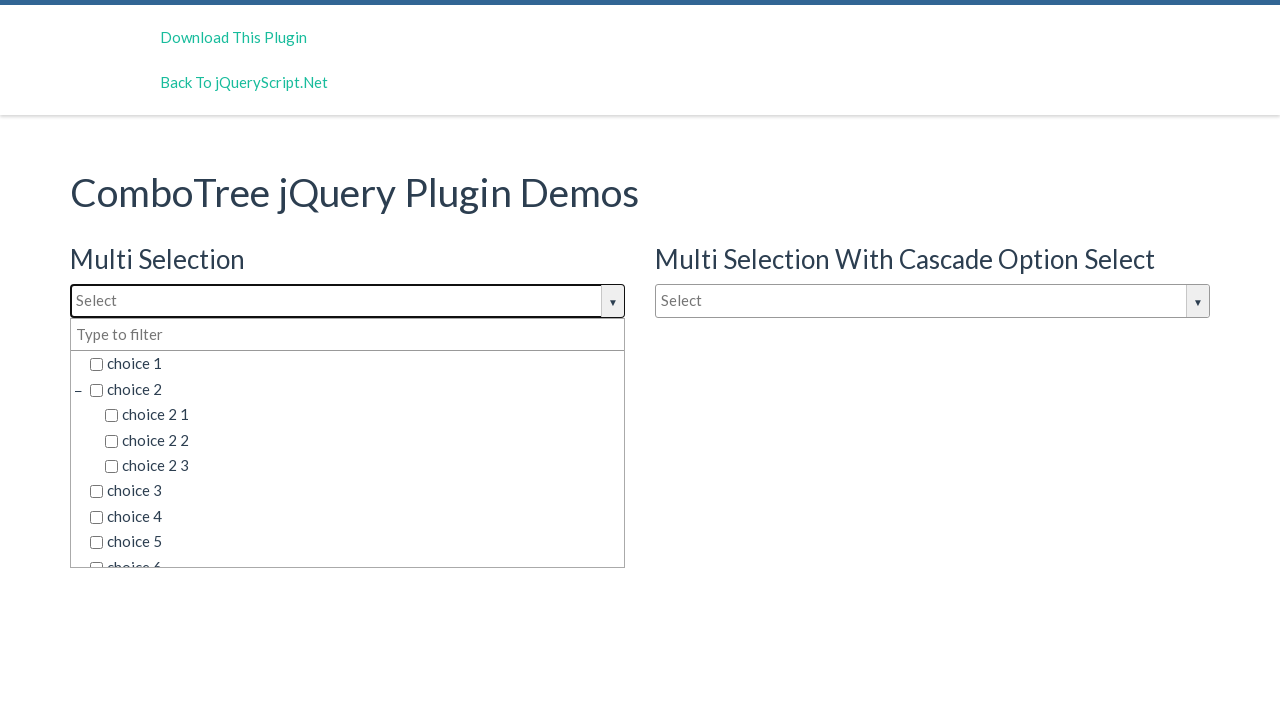

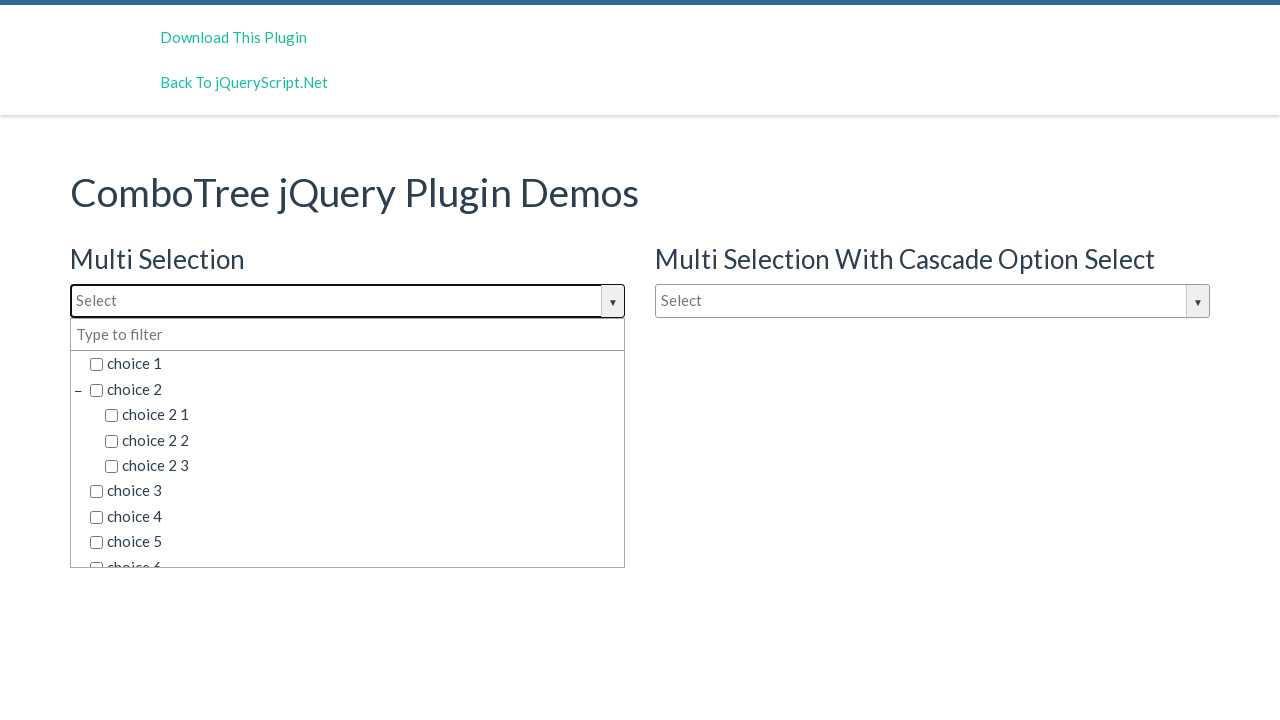